Tests date picker by clearing the field and entering a date via keyboard input

Starting URL: https://demoqa.com/date-picker

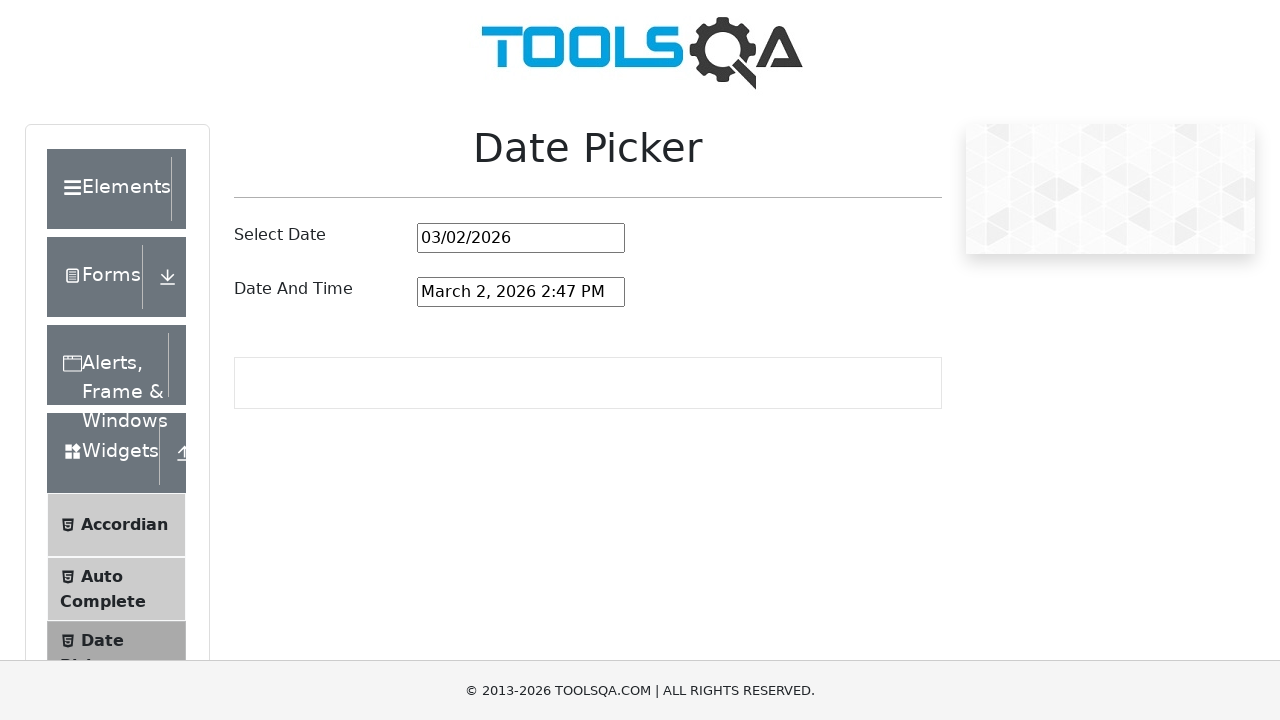

Located date picker input field
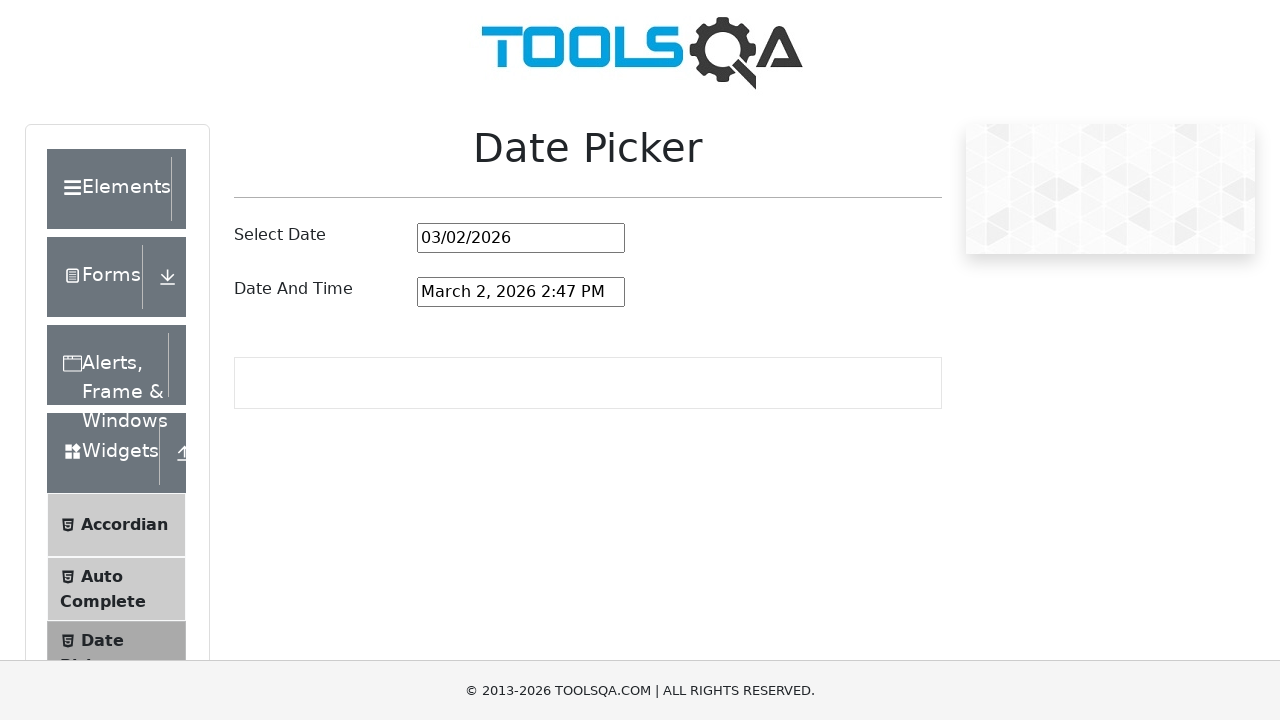

Clicked on date picker input field at (521, 238) on #datePickerMonthYearInput
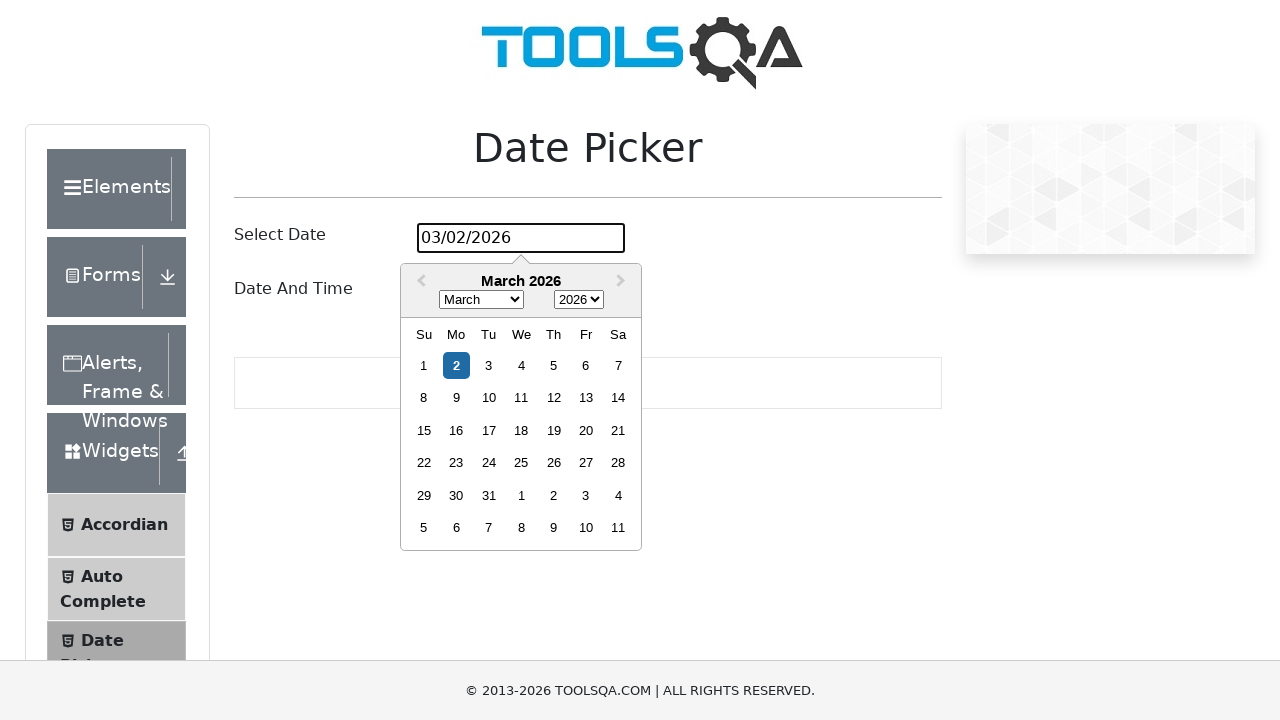

Selected all text in date field using Ctrl+A on #datePickerMonthYearInput
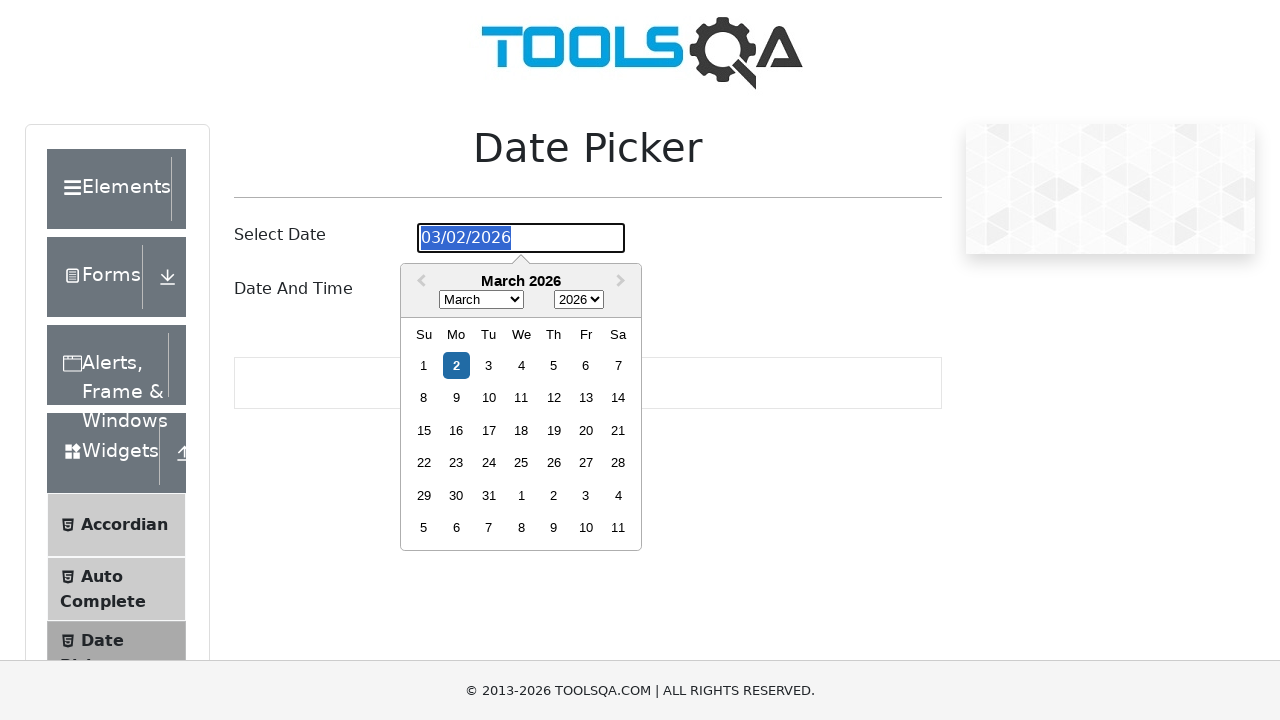

Cleared date field using Backspace on #datePickerMonthYearInput
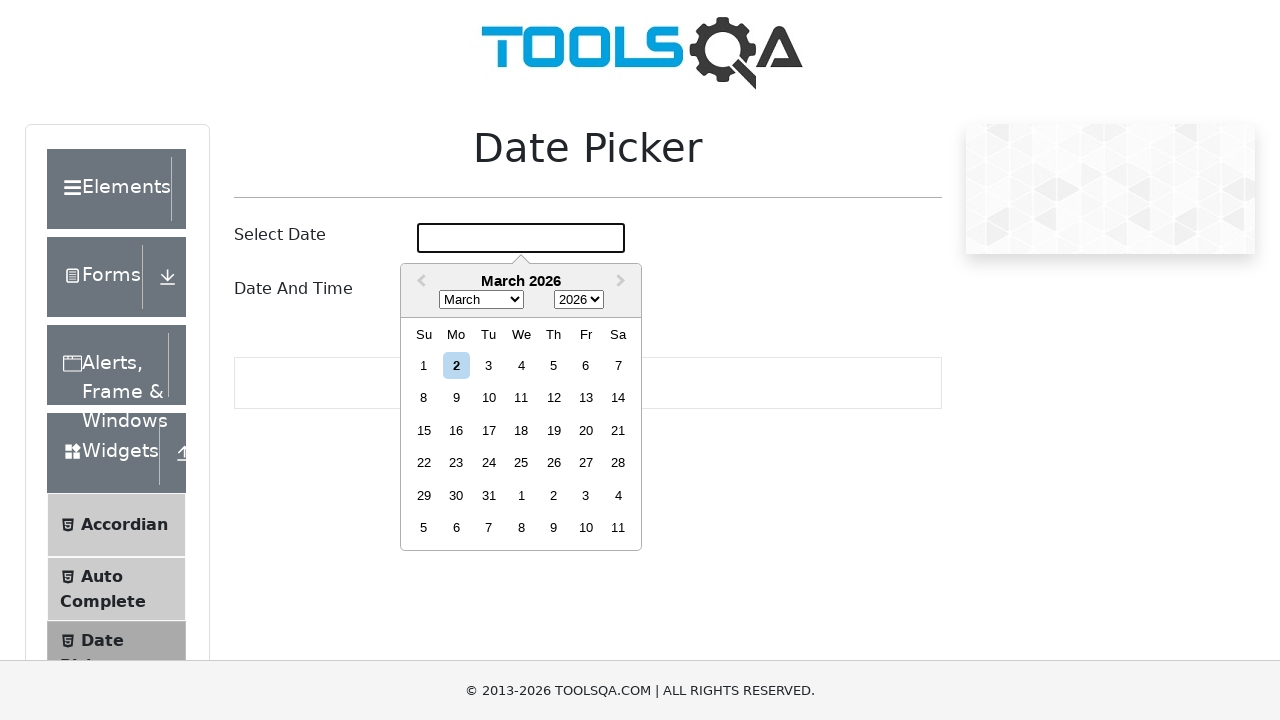

Entered date '12/08/1995' into date field on #datePickerMonthYearInput
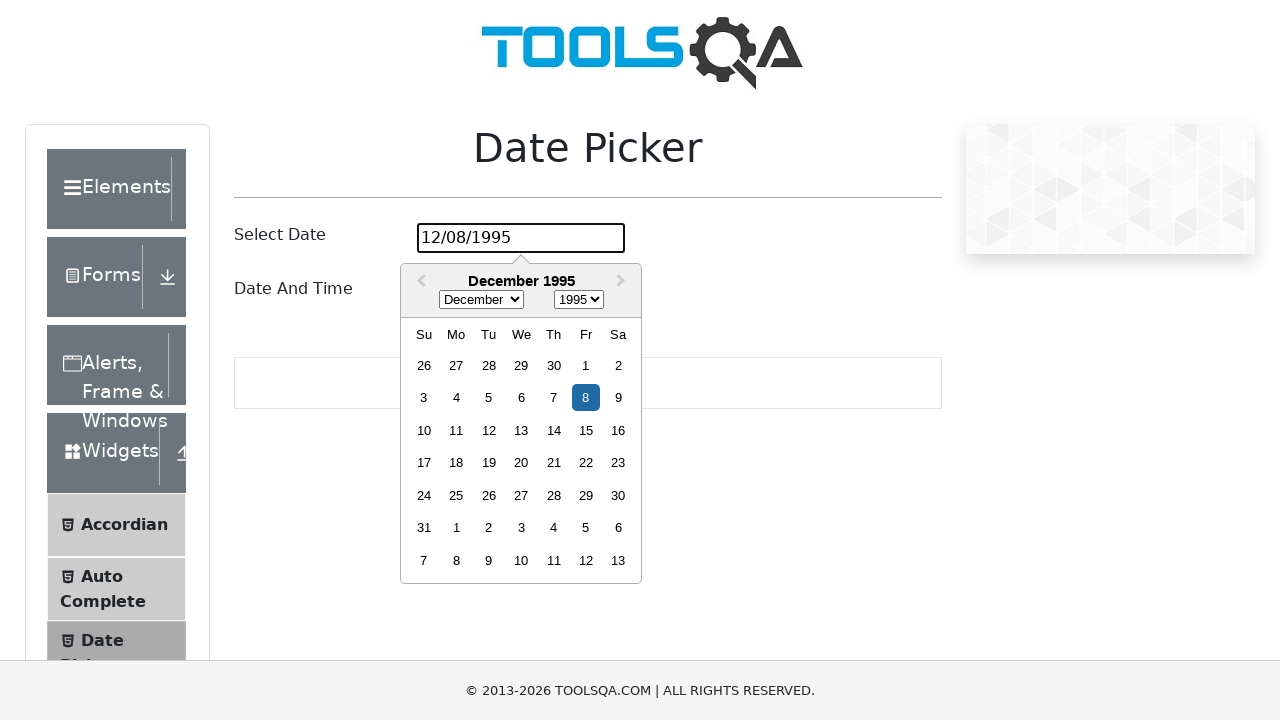

Pressed Enter to confirm date selection on #datePickerMonthYearInput
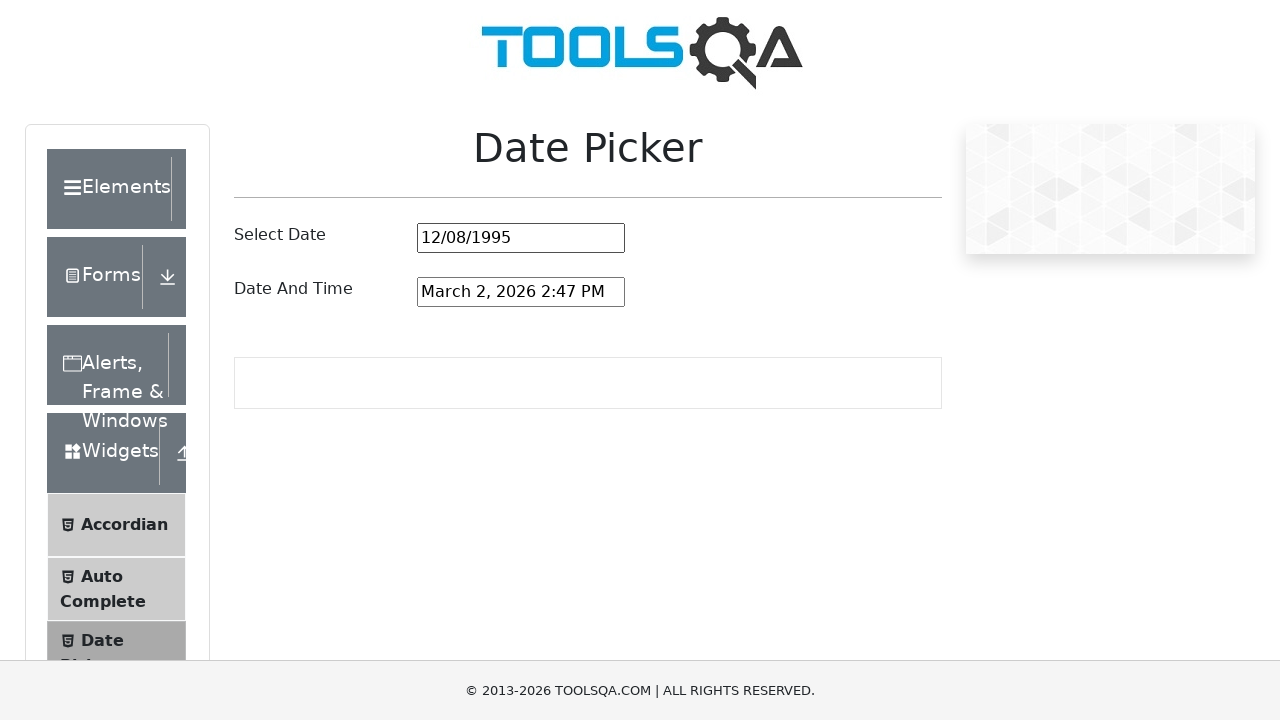

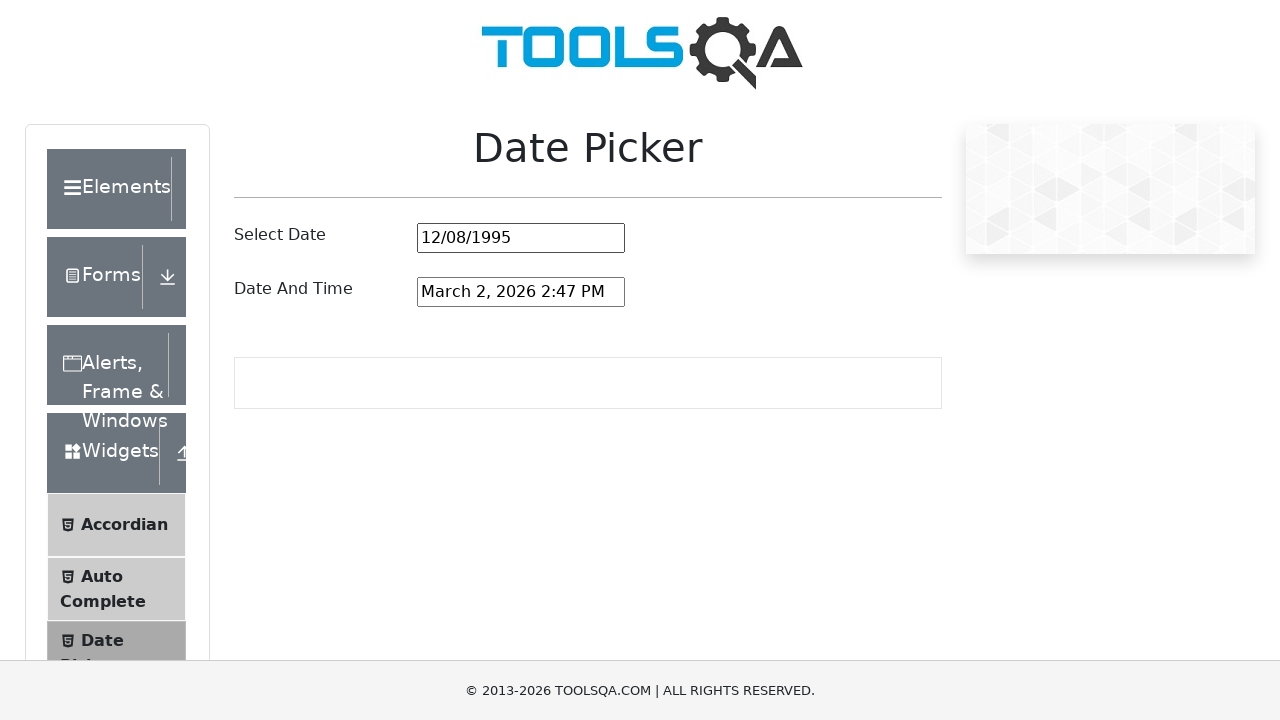